Tests dismissing a JavaScript confirm dialog and verifying the result shows 'Cancel'

Starting URL: https://the-internet.herokuapp.com/javascript_alerts

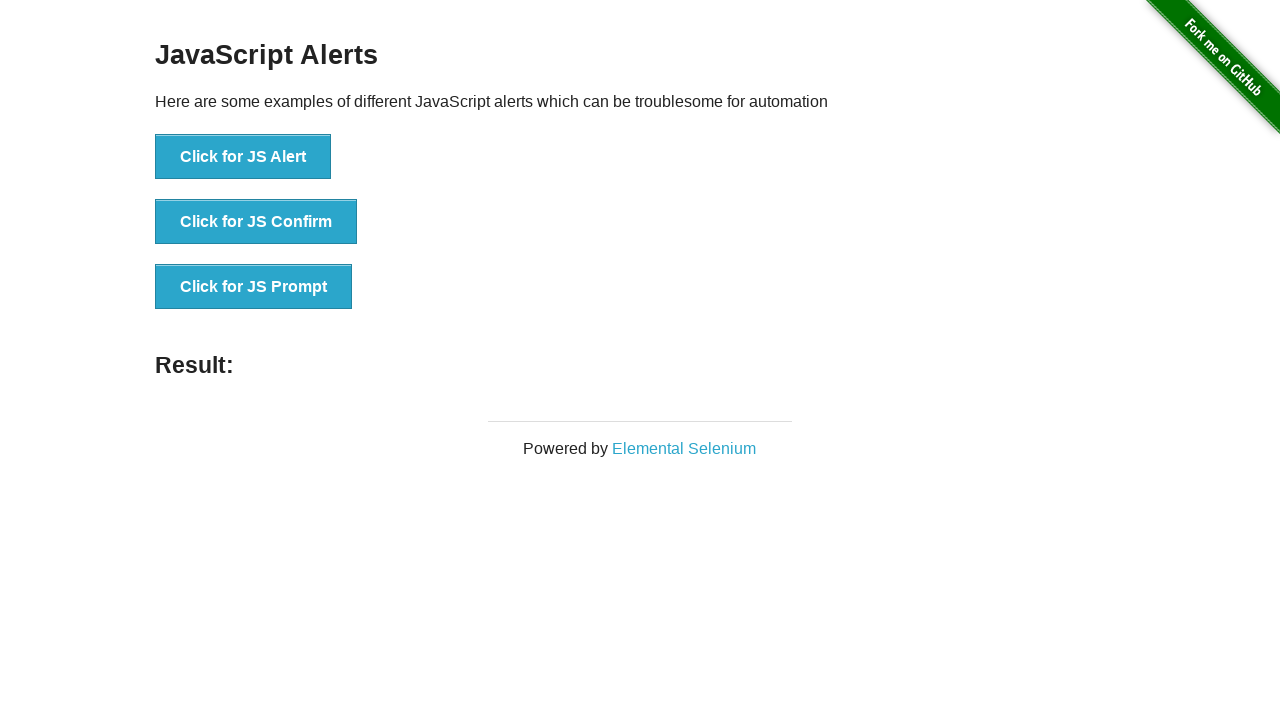

Set up dialog handler to dismiss confirm dialogs
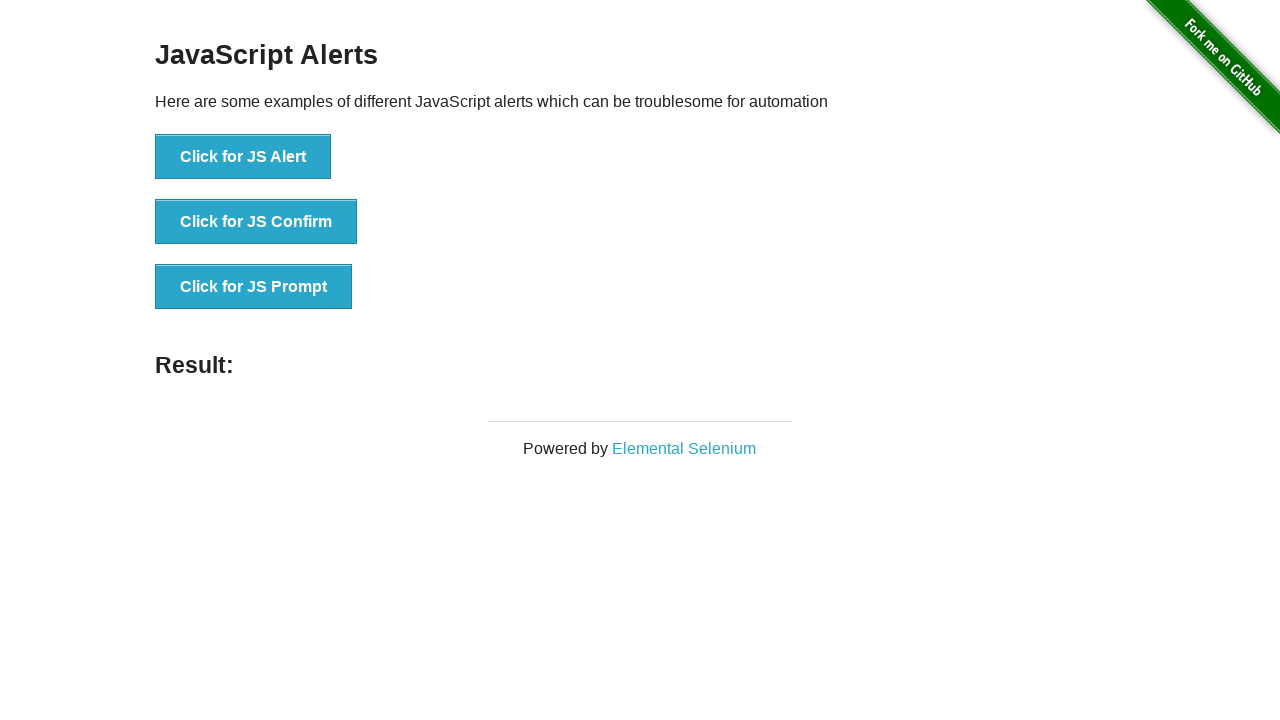

Clicked the JS Confirm button at (256, 222) on //button[@onclick="jsConfirm()"]
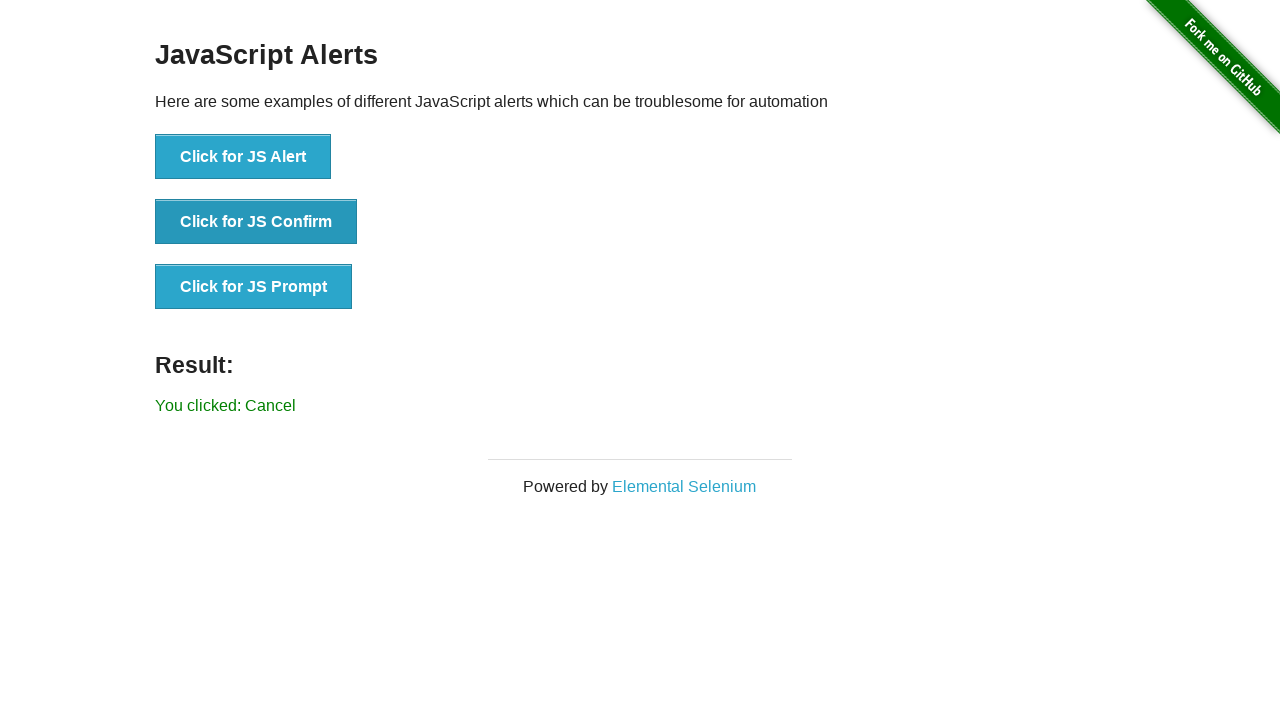

Result element appeared after dismissing the confirm dialog
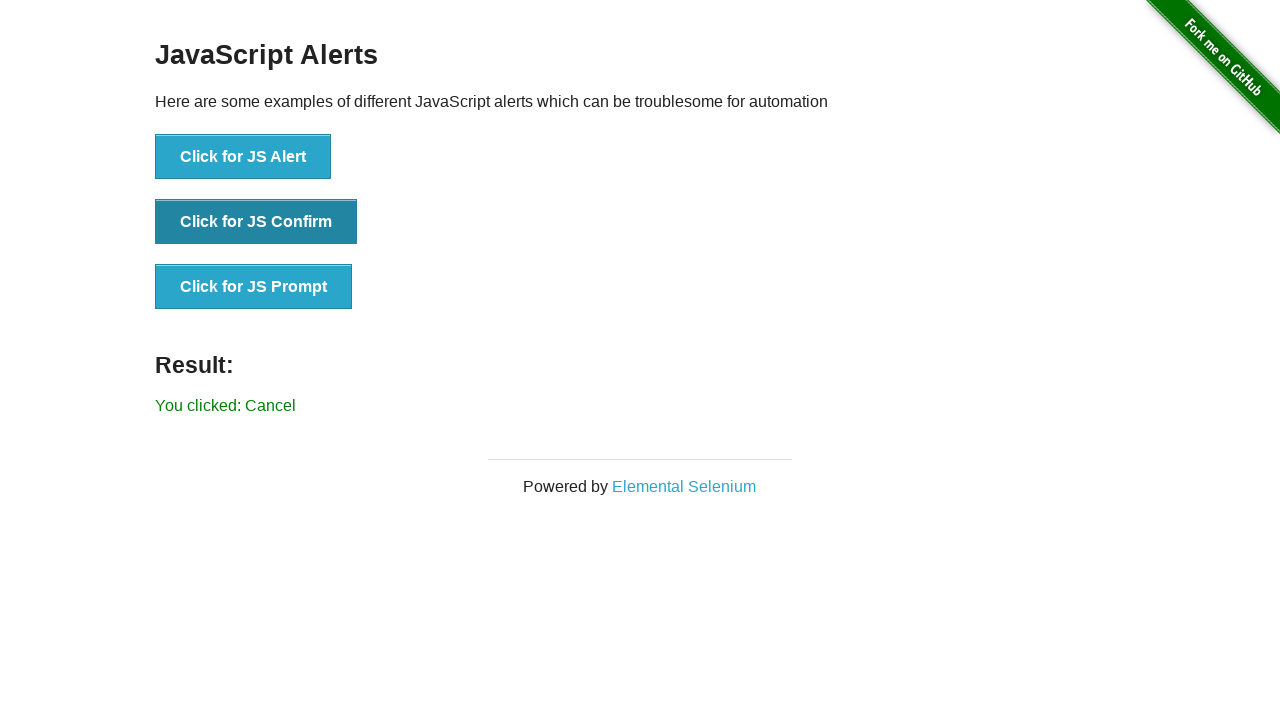

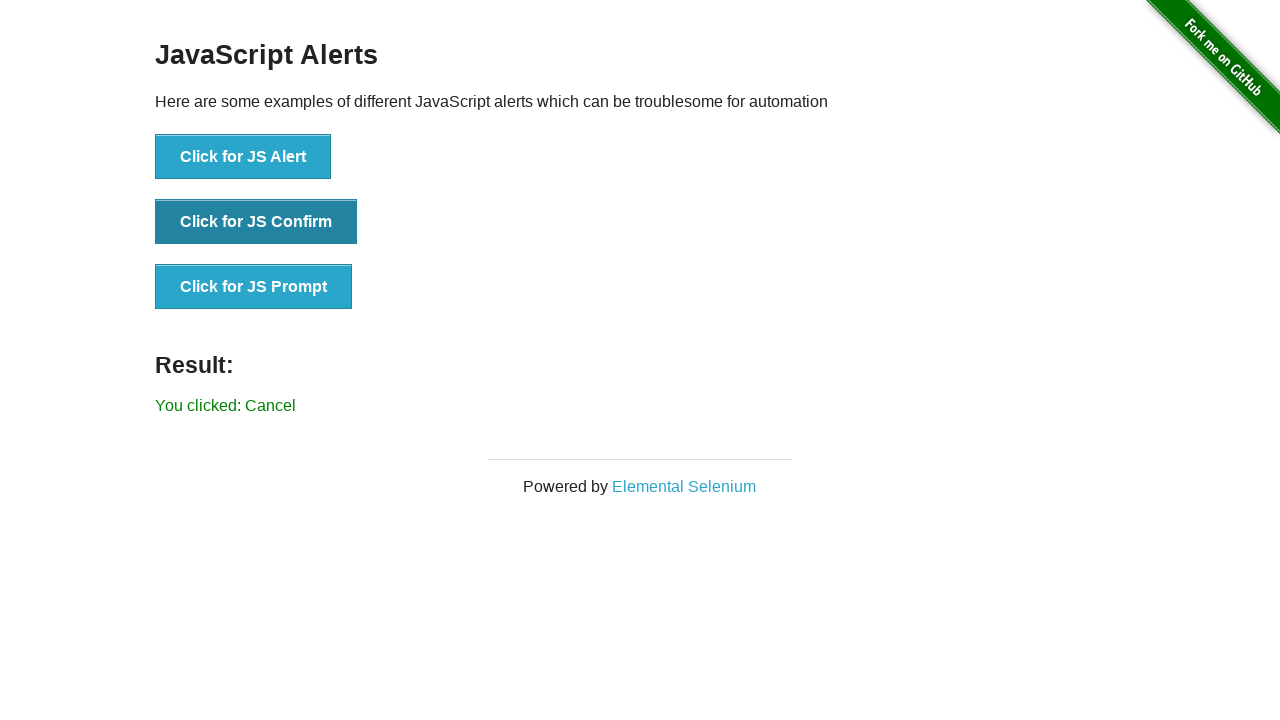